Tests button click functionality by clicking on a specific button (btn_three) on a buttons demo page.

Starting URL: https://www.automationtesting.co.uk/buttons.html

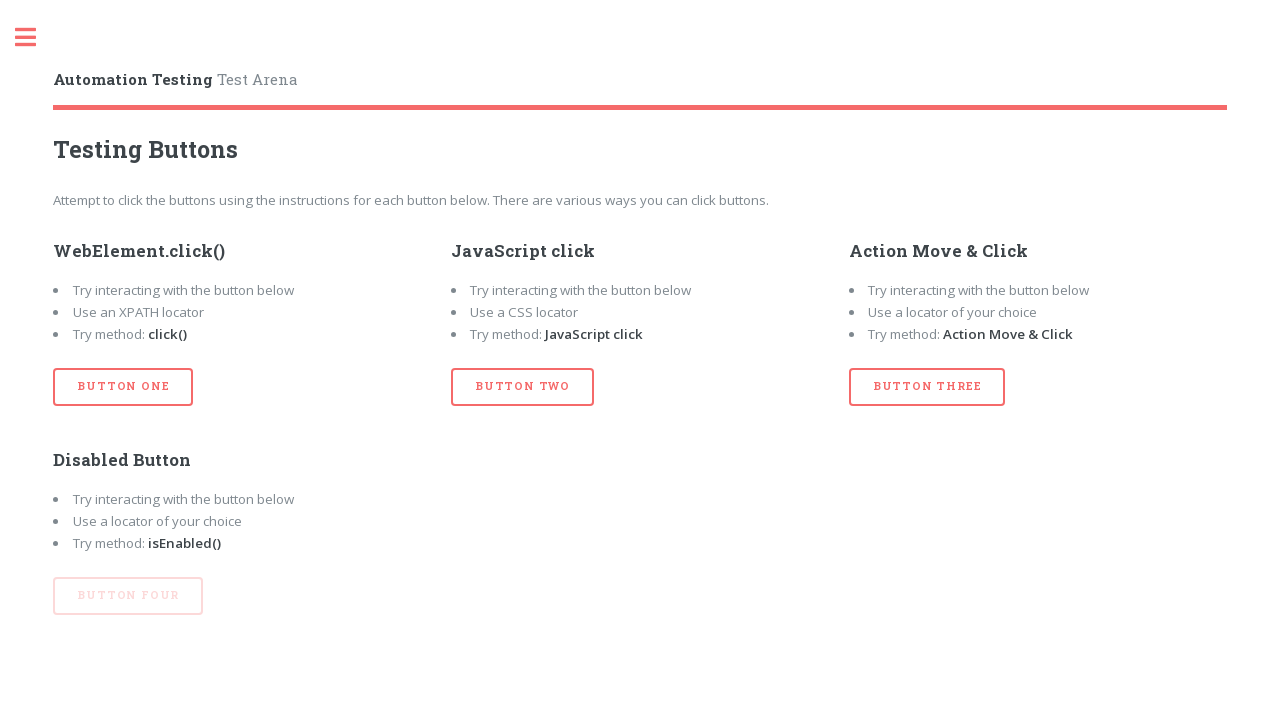

Navigated to buttons demo page
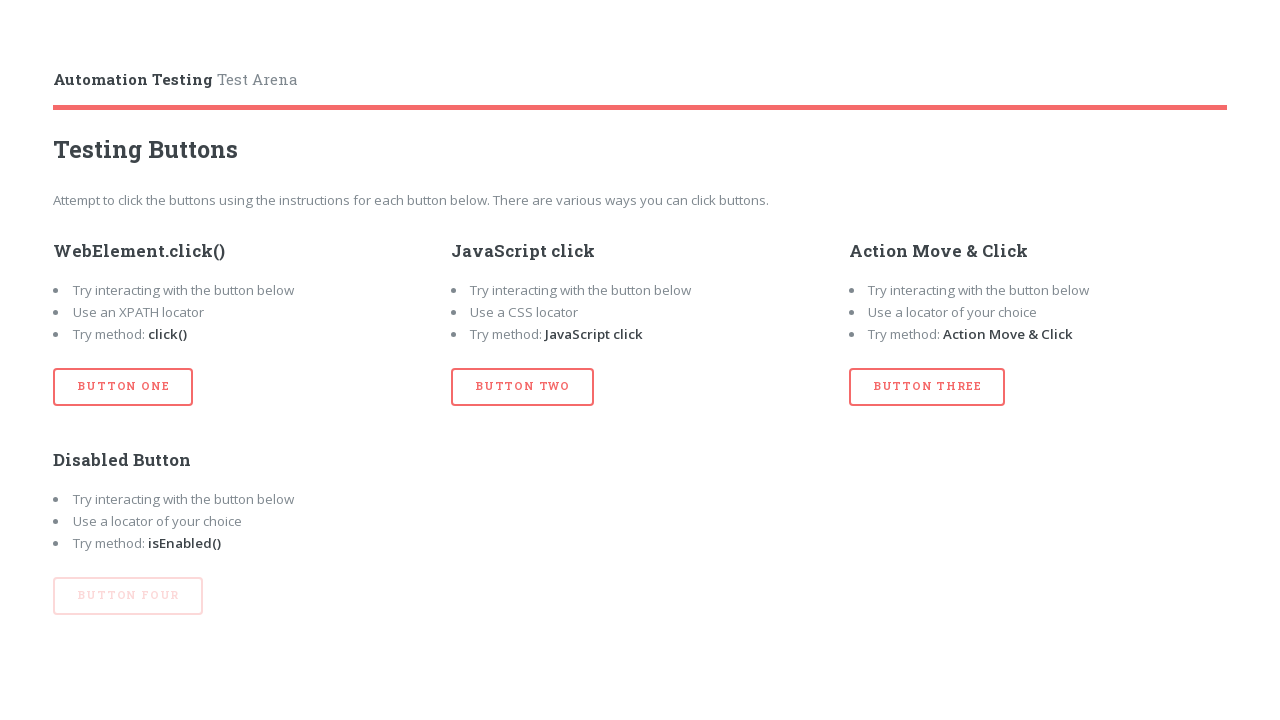

Clicked button with id btn_three at (927, 387) on button#btn_three
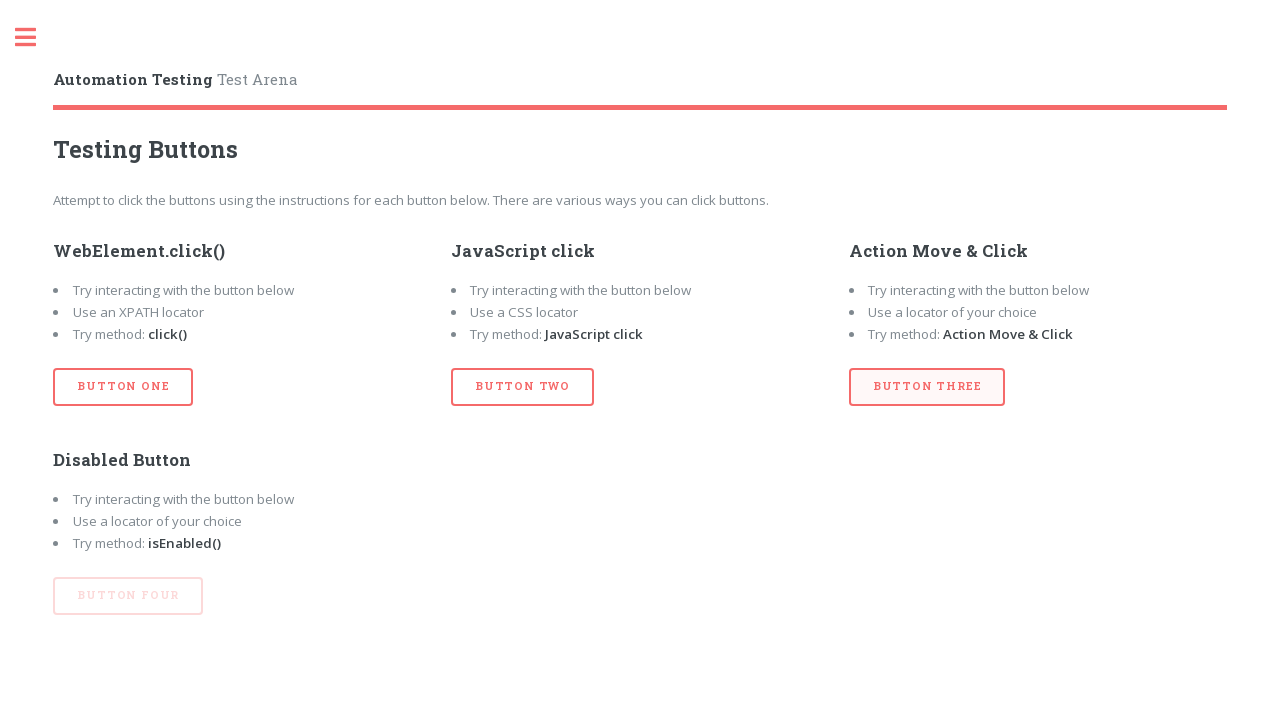

Waited 1 second to observe button click result
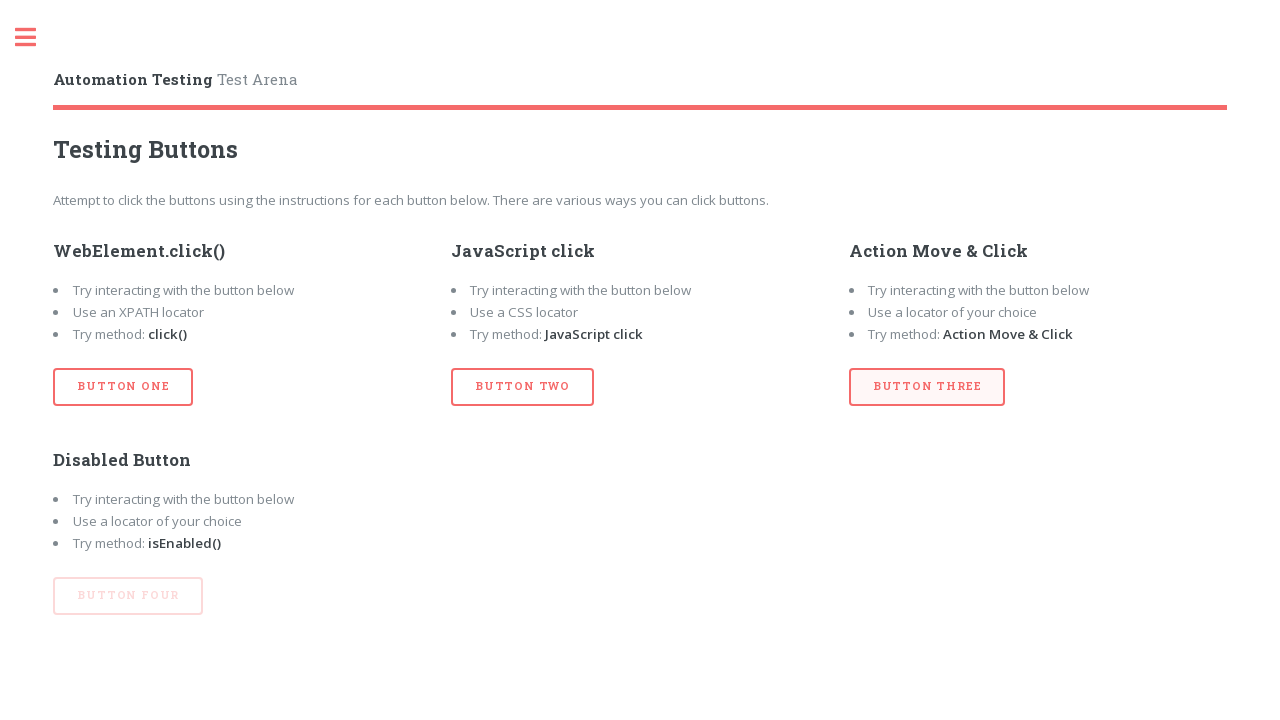

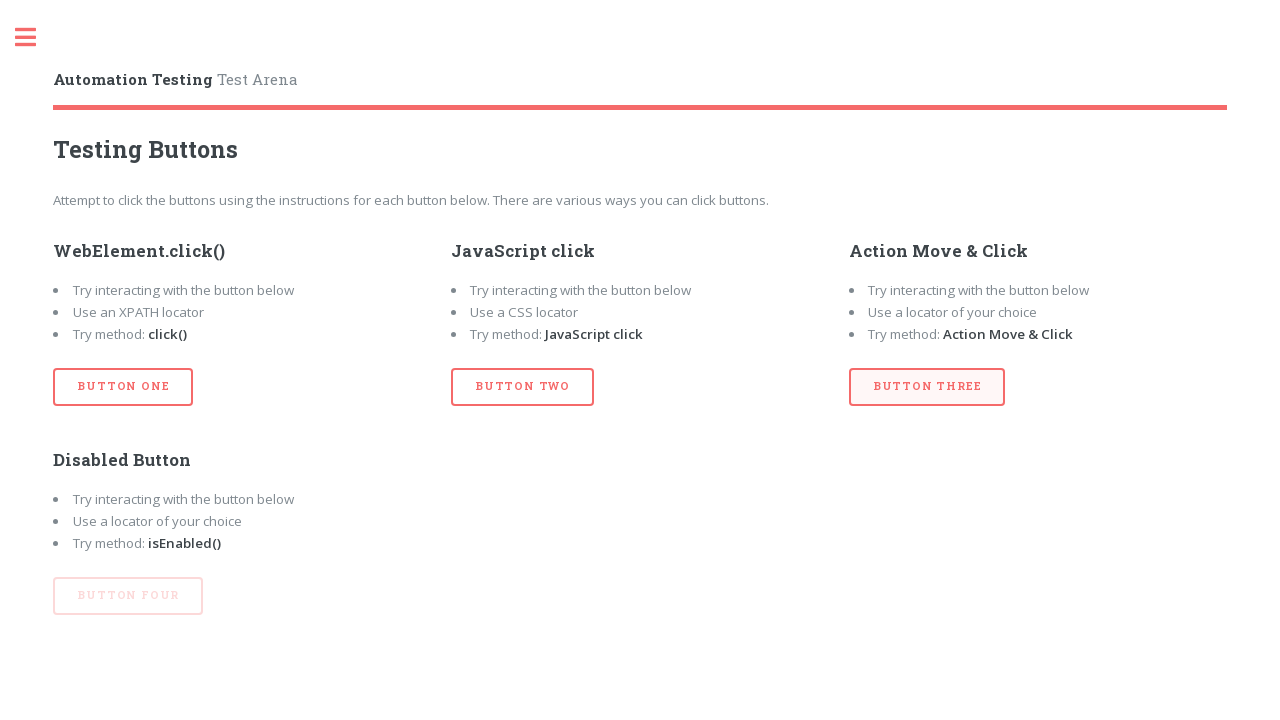